Fills out a practice form on DemoQA website including personal information, date of birth selection, subjects, and hobbies, then submits the form

Starting URL: https://demoqa.com/automation-practice-form

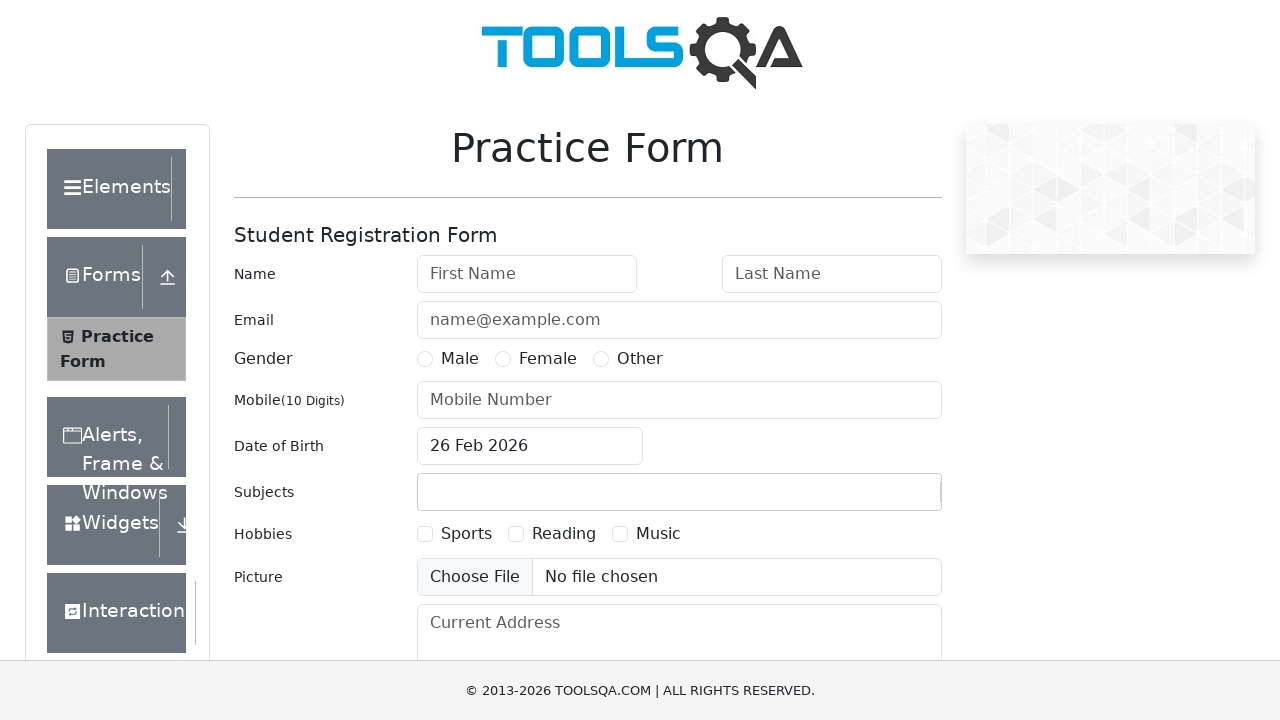

Filled first name field with 'Esmanur' on #firstName
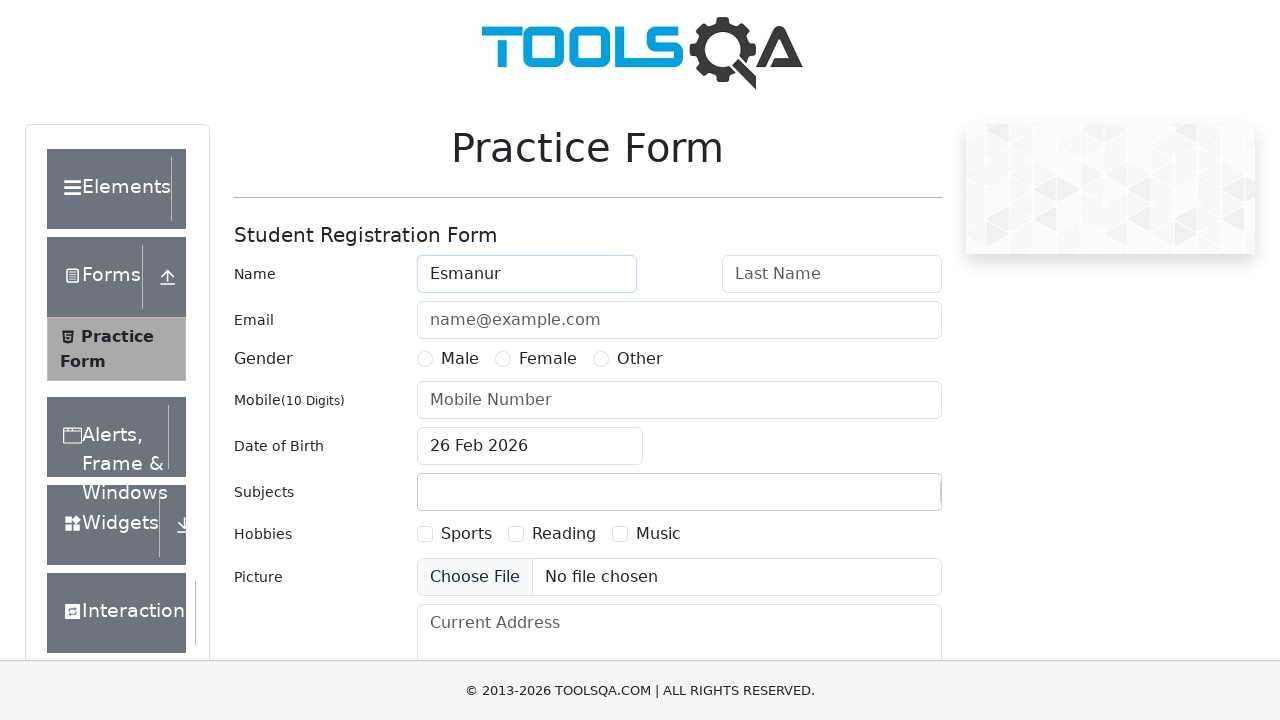

Filled last name field with 'Karataş' on #lastName
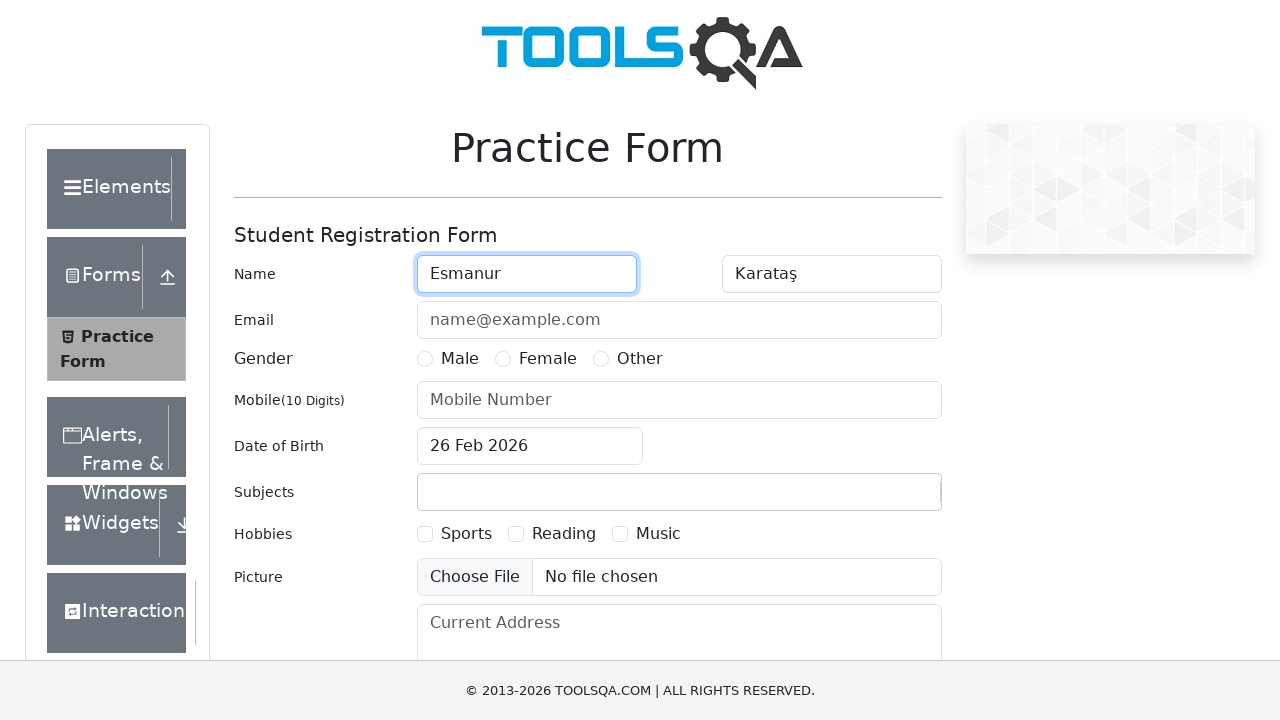

Filled email field with 'esmanur@gmail.com' on #userEmail
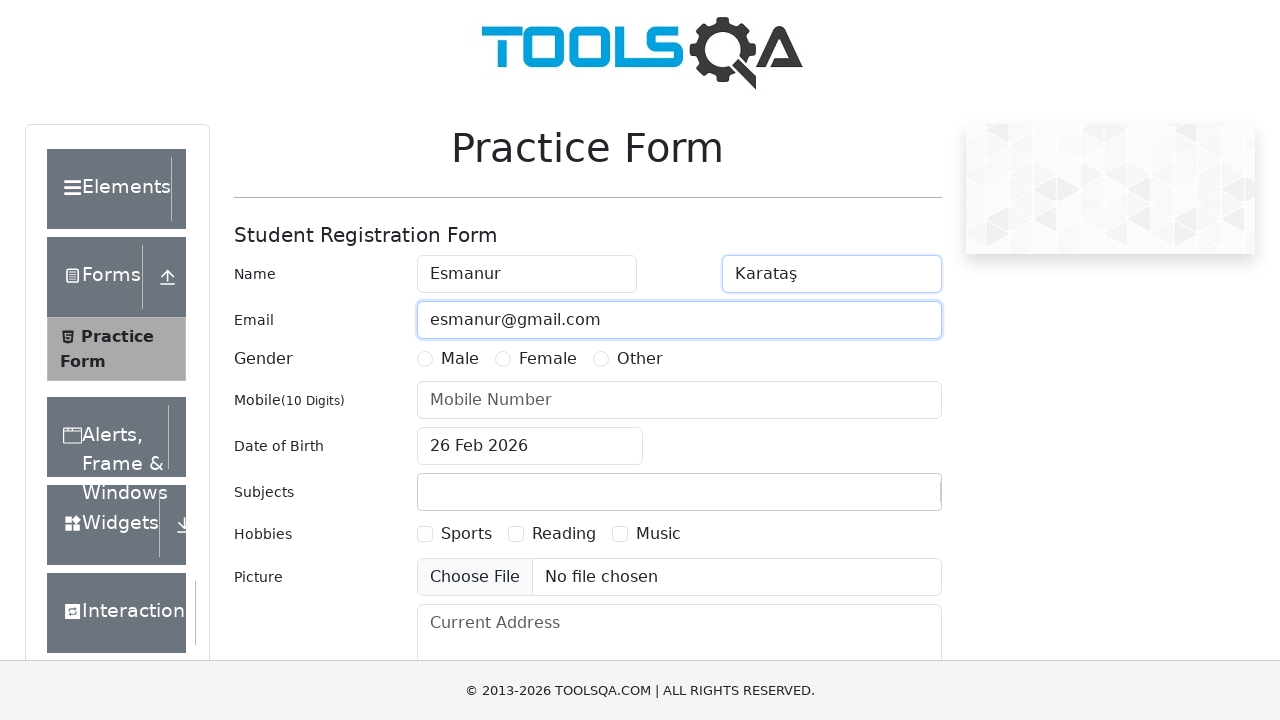

Selected Female gender option at (548, 359) on xpath=//label[@for='gender-radio-2']
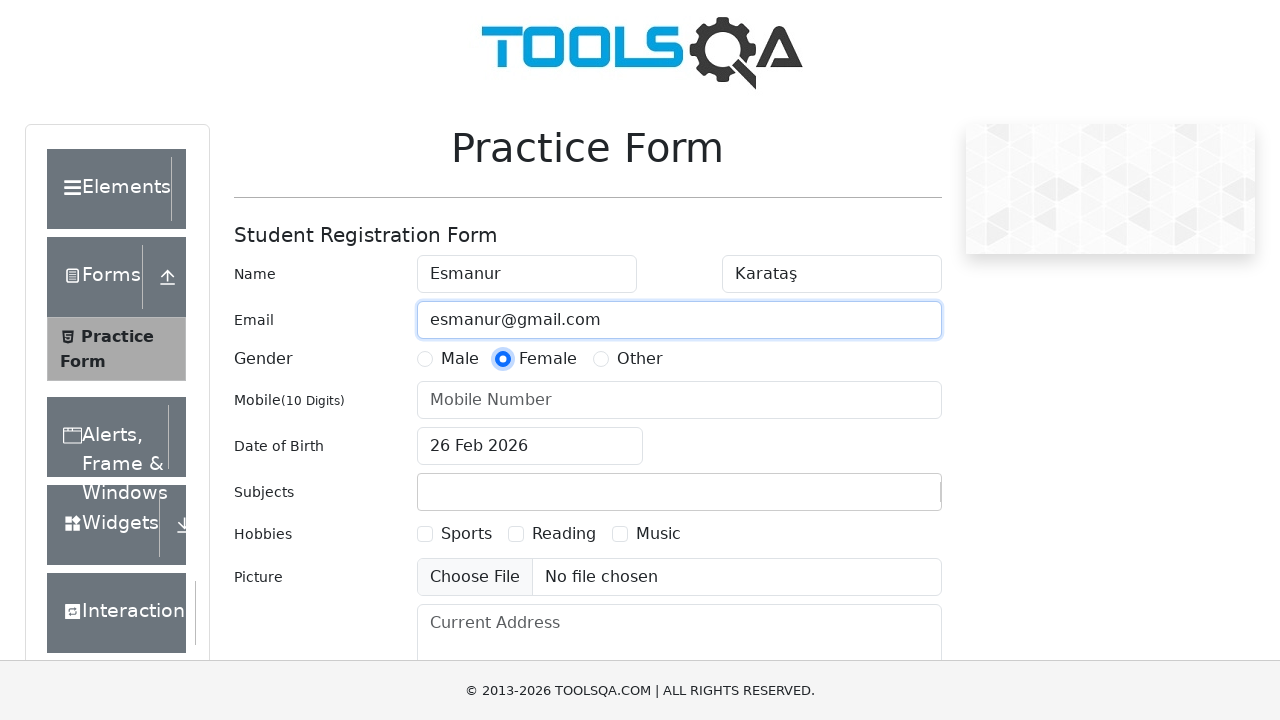

Filled phone number field with '5555555555' on #userNumber
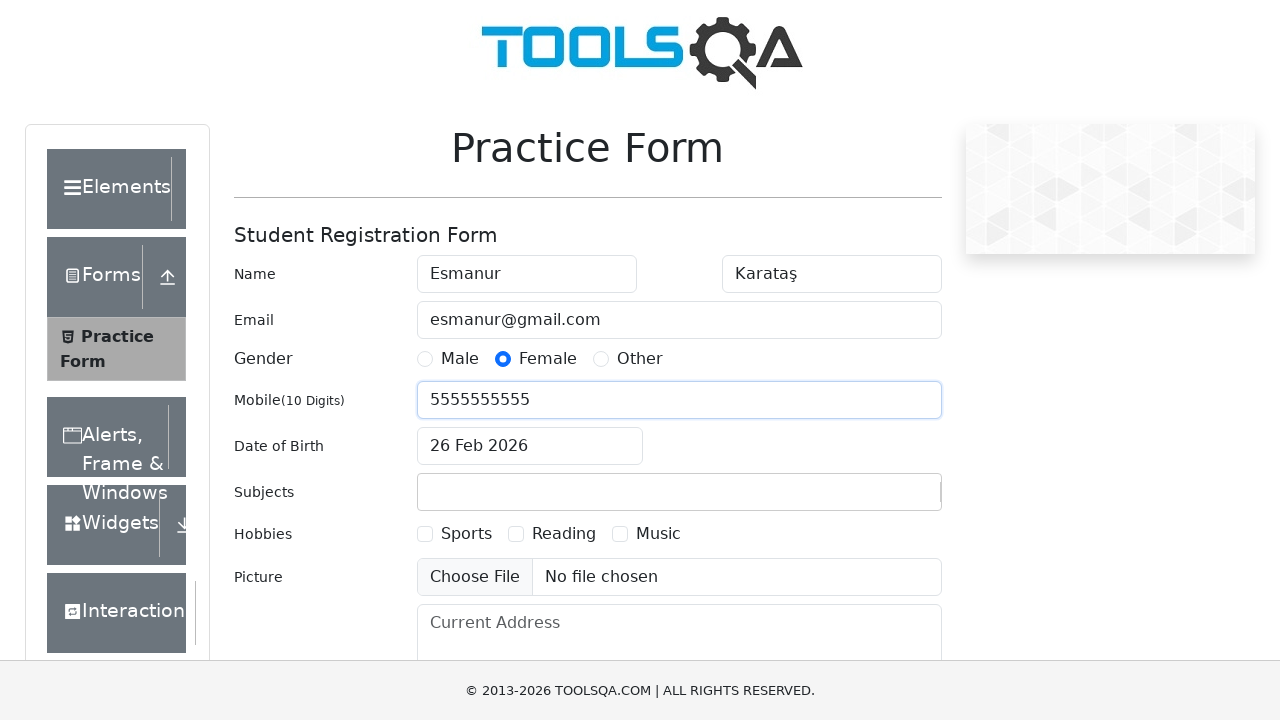

Opened date of birth picker at (530, 446) on #dateOfBirthInput
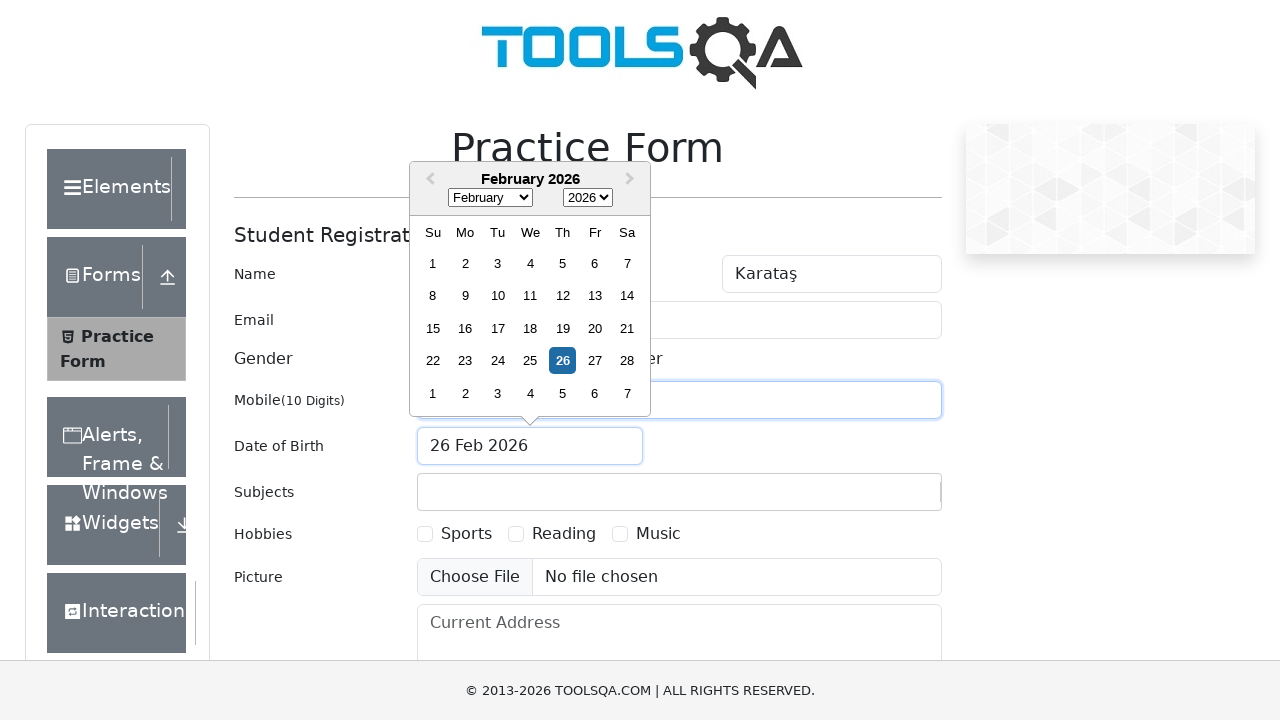

Selected April (month index 3) from date picker on .react-datepicker__month-select
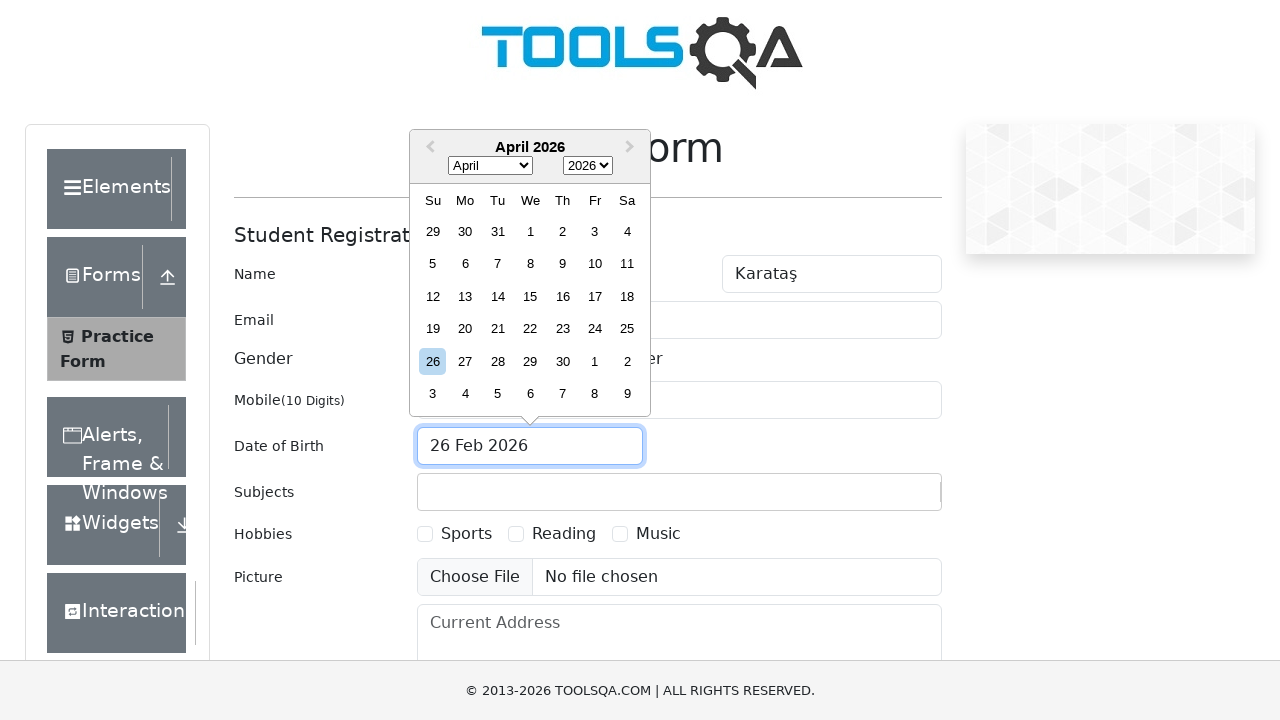

Selected year 2002 from date picker on .react-datepicker__year-select
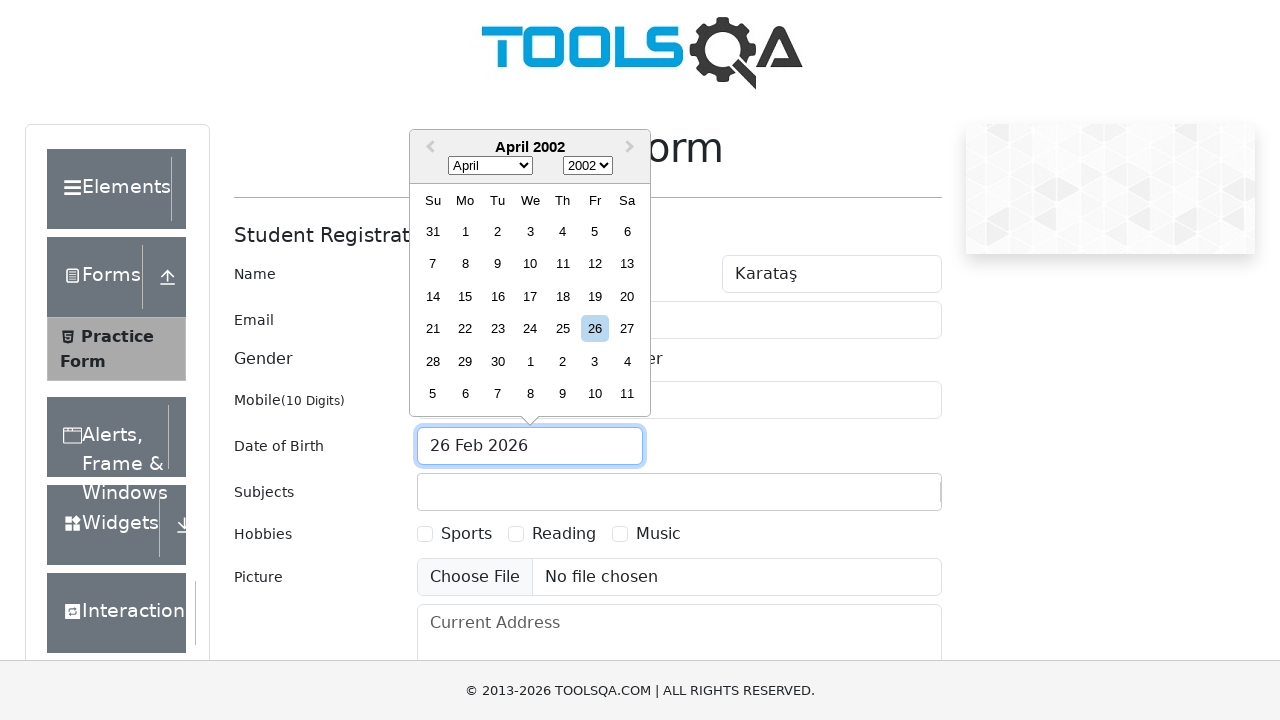

Selected day 2 from date picker (April 2, 2002) at (498, 231) on xpath=//div[contains(@class, 'react-datepicker__day') and text()='2']
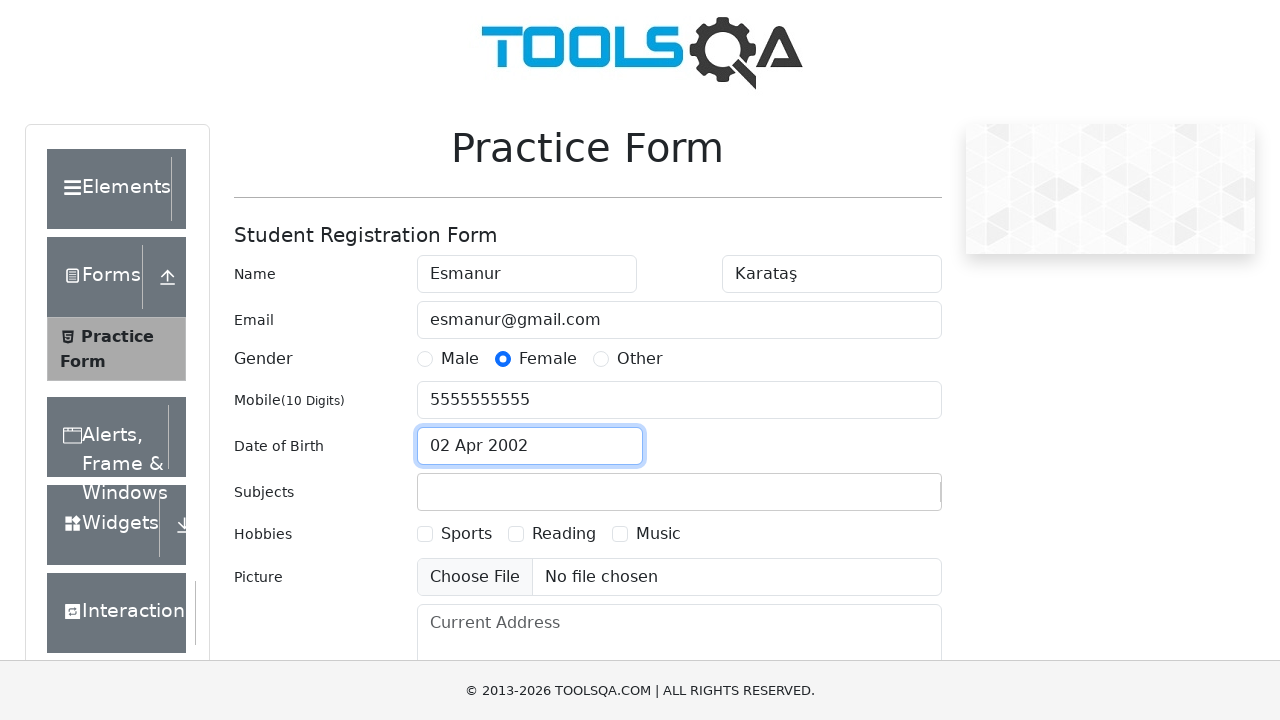

Filled subjects field with 'Test' on #subjectsInput
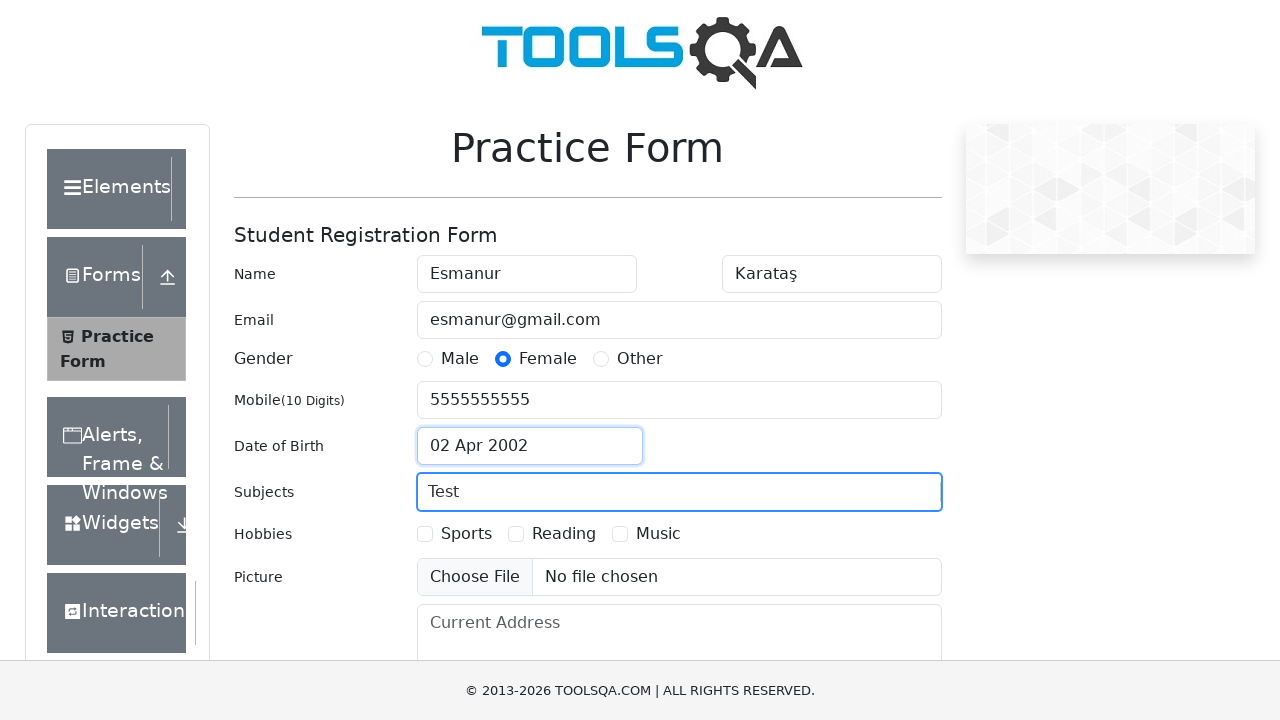

Selected Reading hobby checkbox at (564, 534) on xpath=//label[@for='hobbies-checkbox-2']
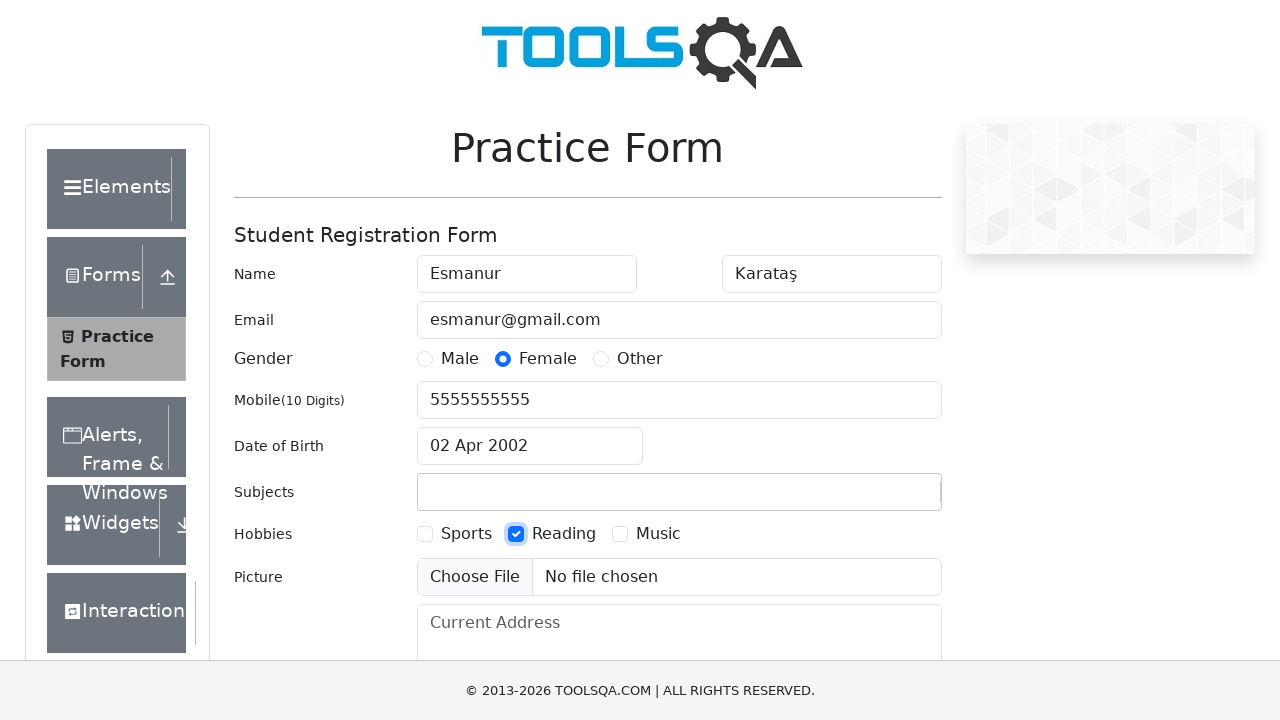

Scrolled down to view submit button
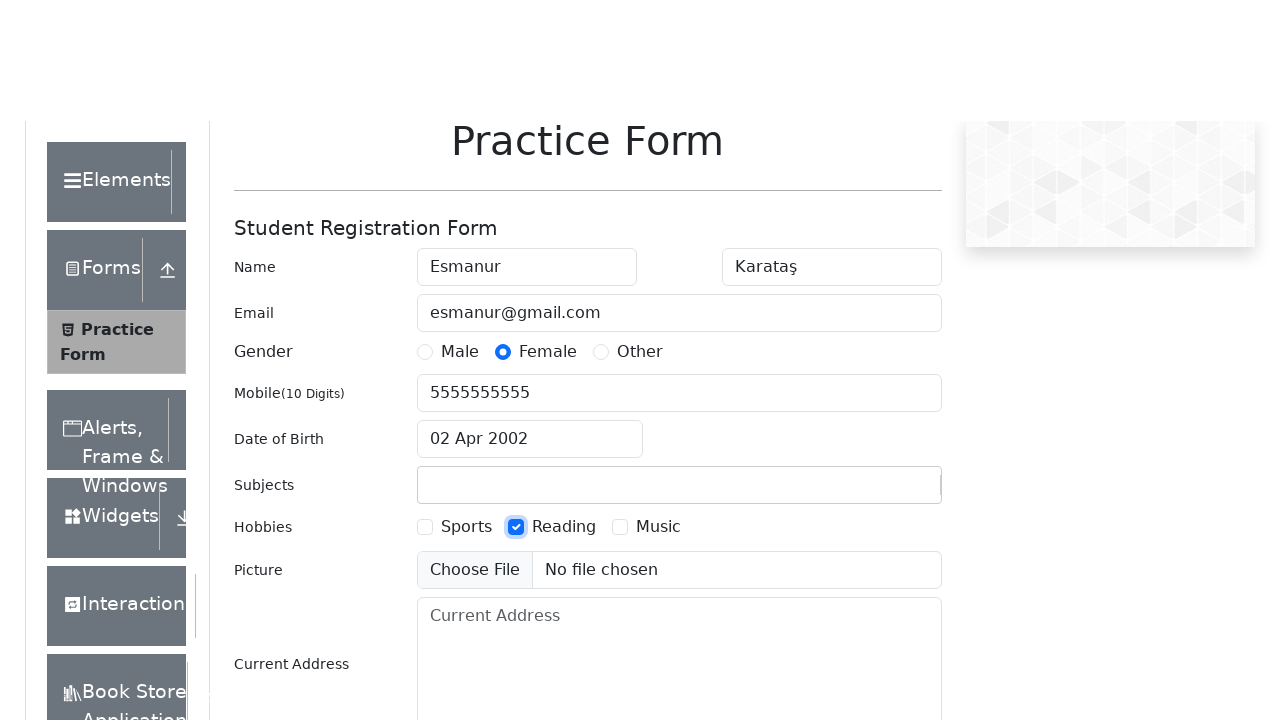

Clicked submit button to submit the form at (885, 499) on #submit
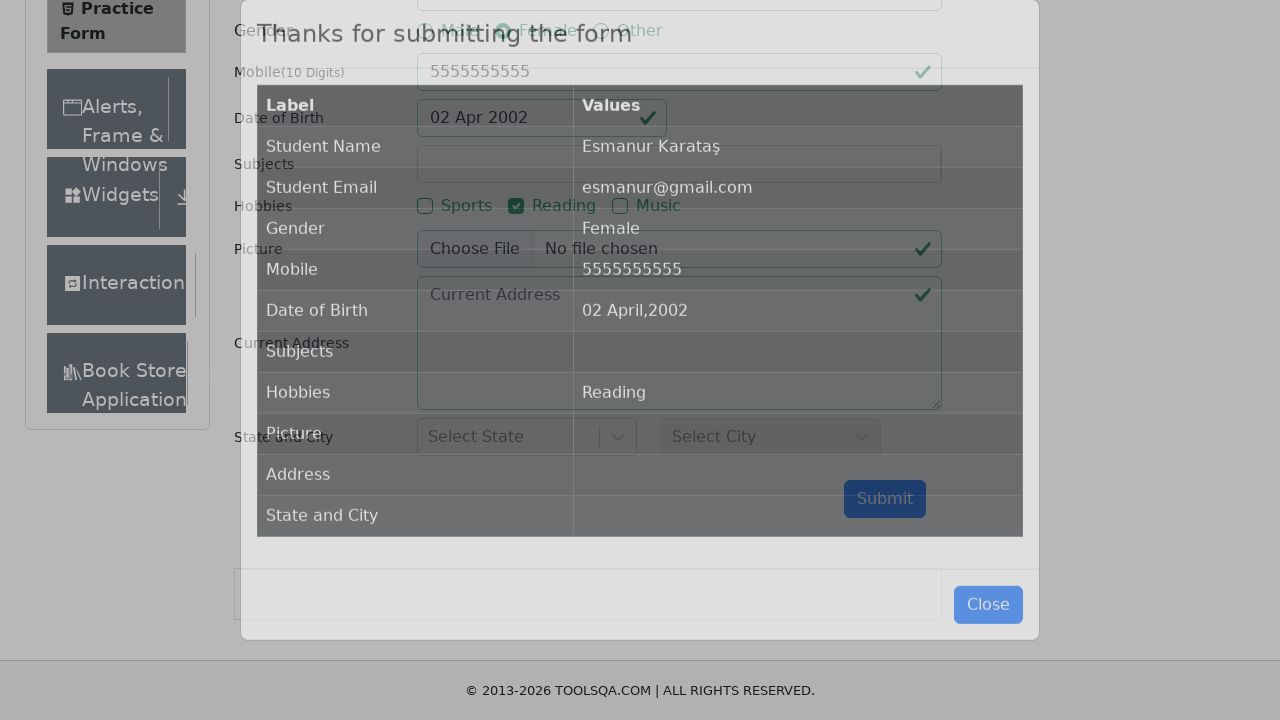

Form submission modal appeared successfully
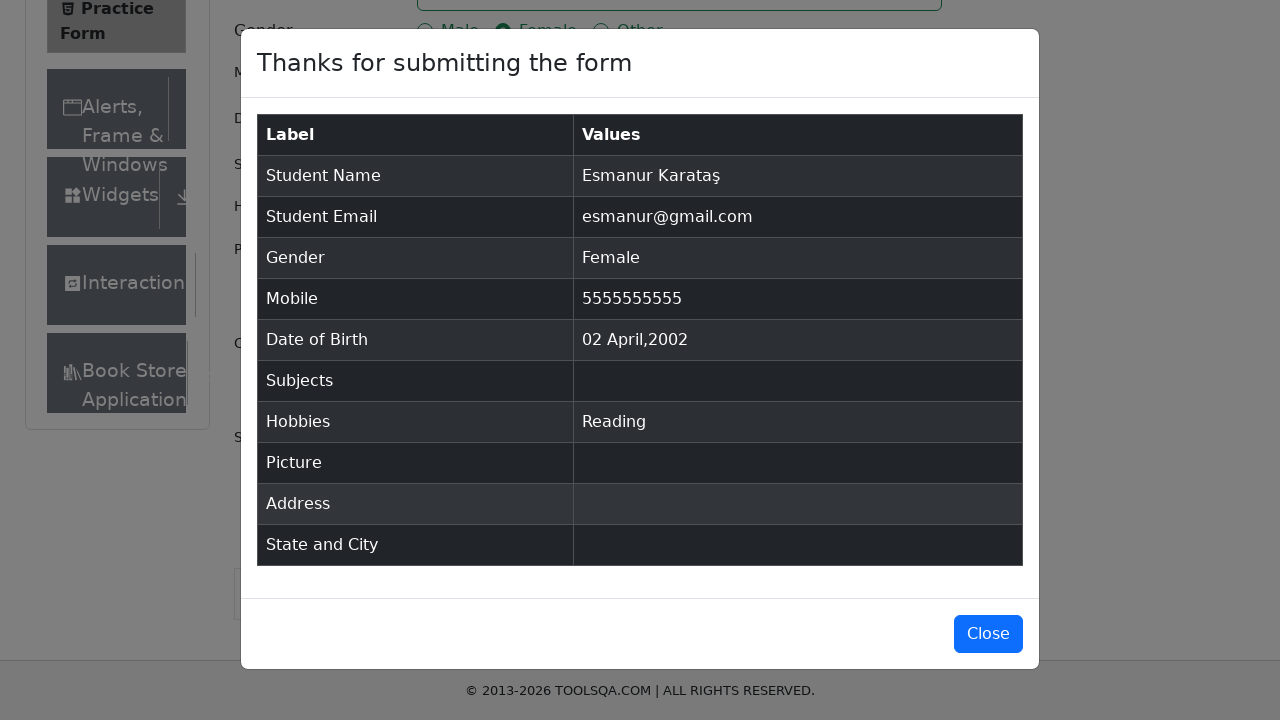

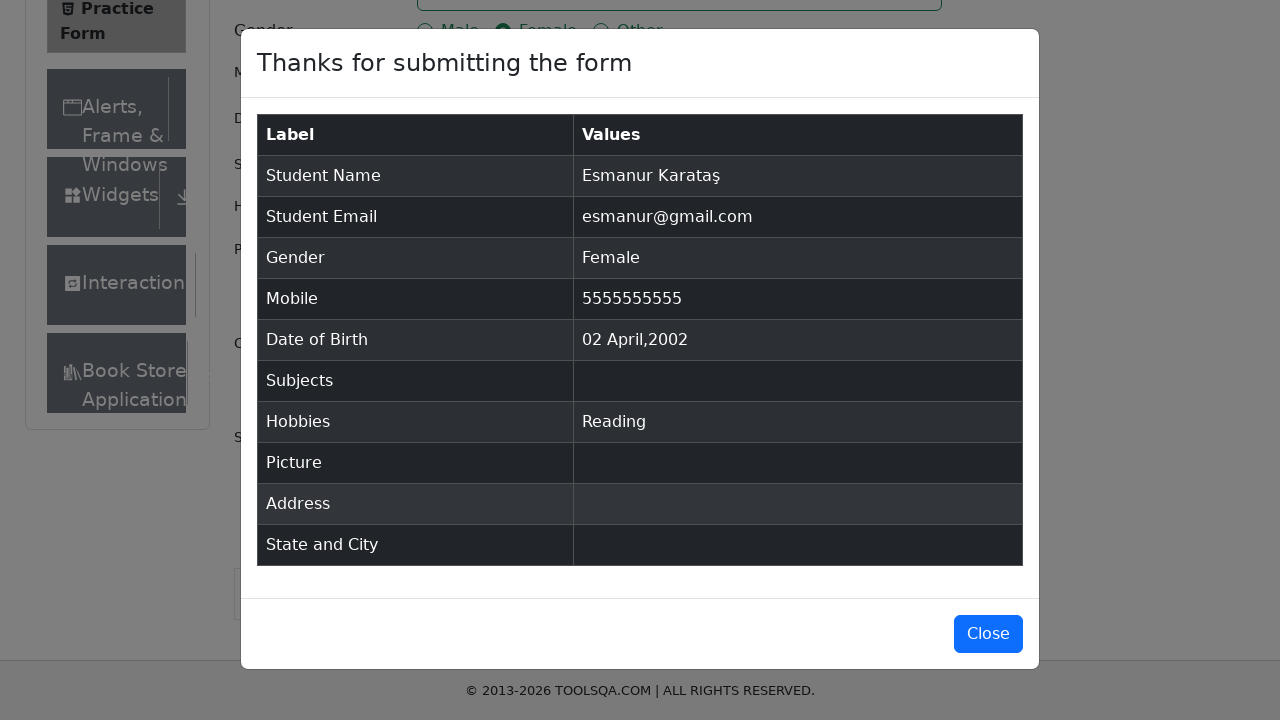